Tests web table interaction by selecting a shoe size radio button and verifying the corresponding heel-to-toe value is displayed

Starting URL: https://web-locators-static-site-qa.vercel.app/Web%20Table

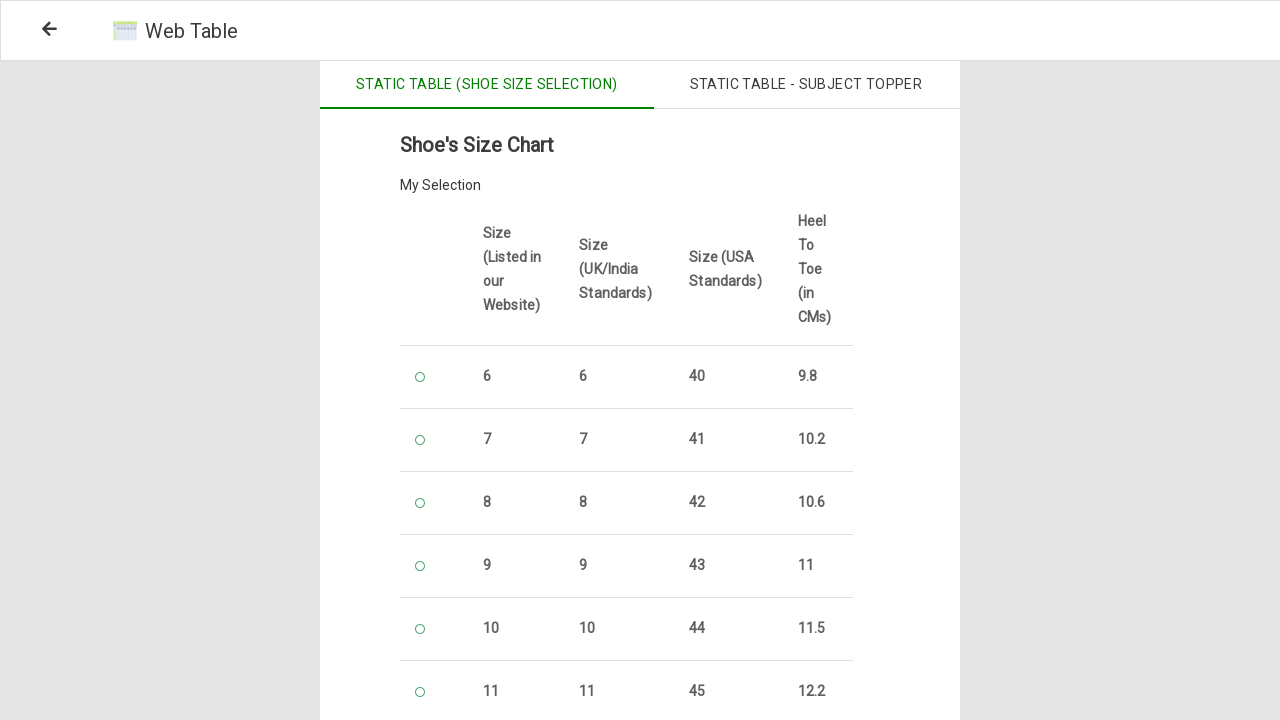

Navigated to web table page
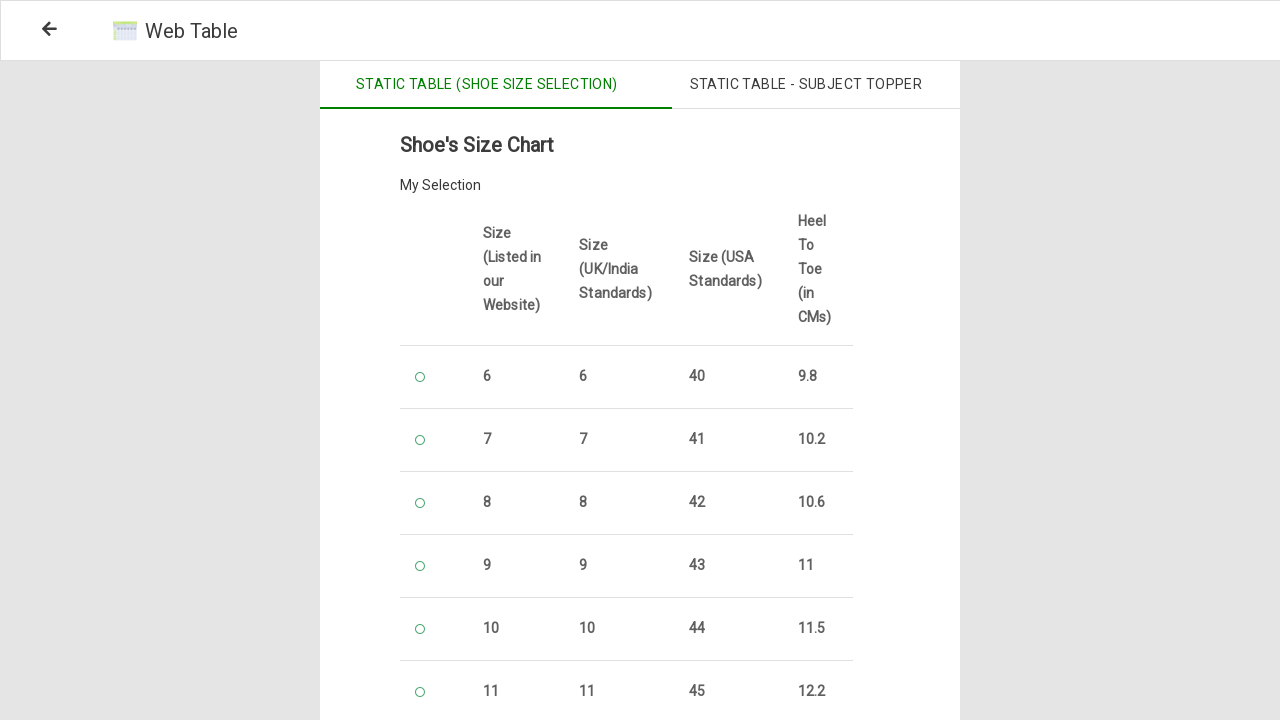

Selected shoe size 2 by clicking radio button at (420, 502) on input[name='2']
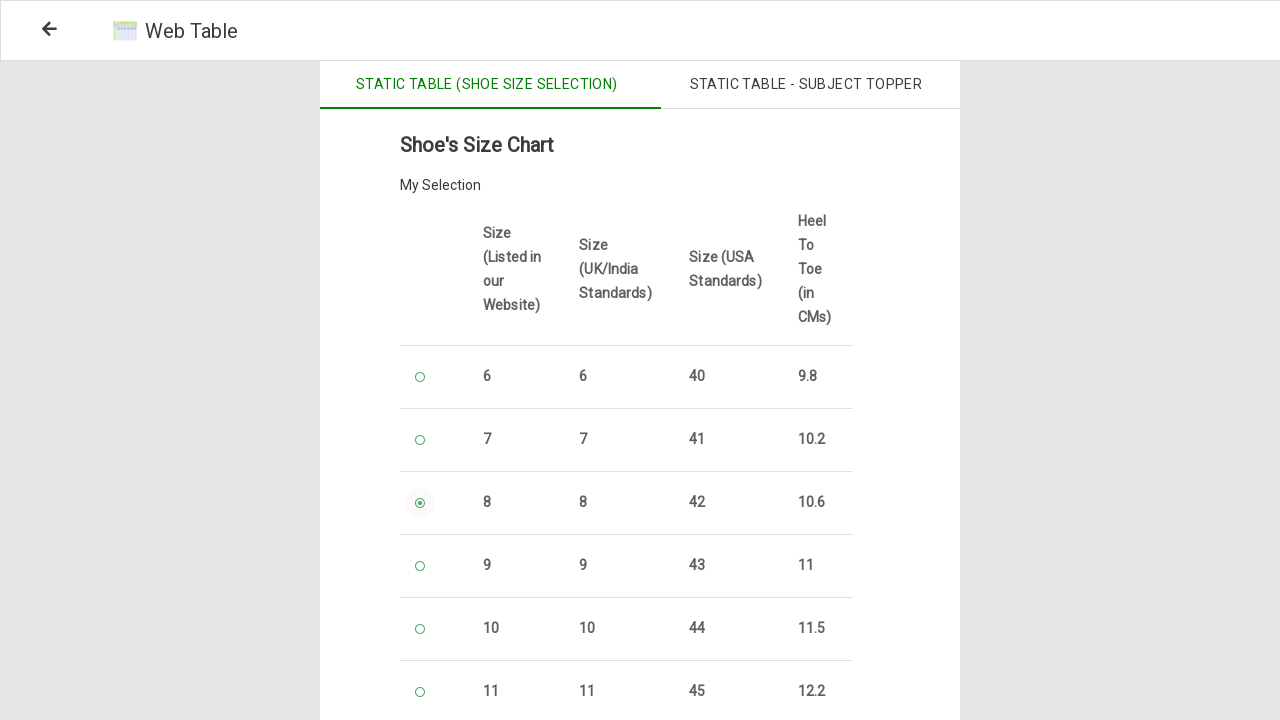

Verified heel-to-toe value is displayed for selected size
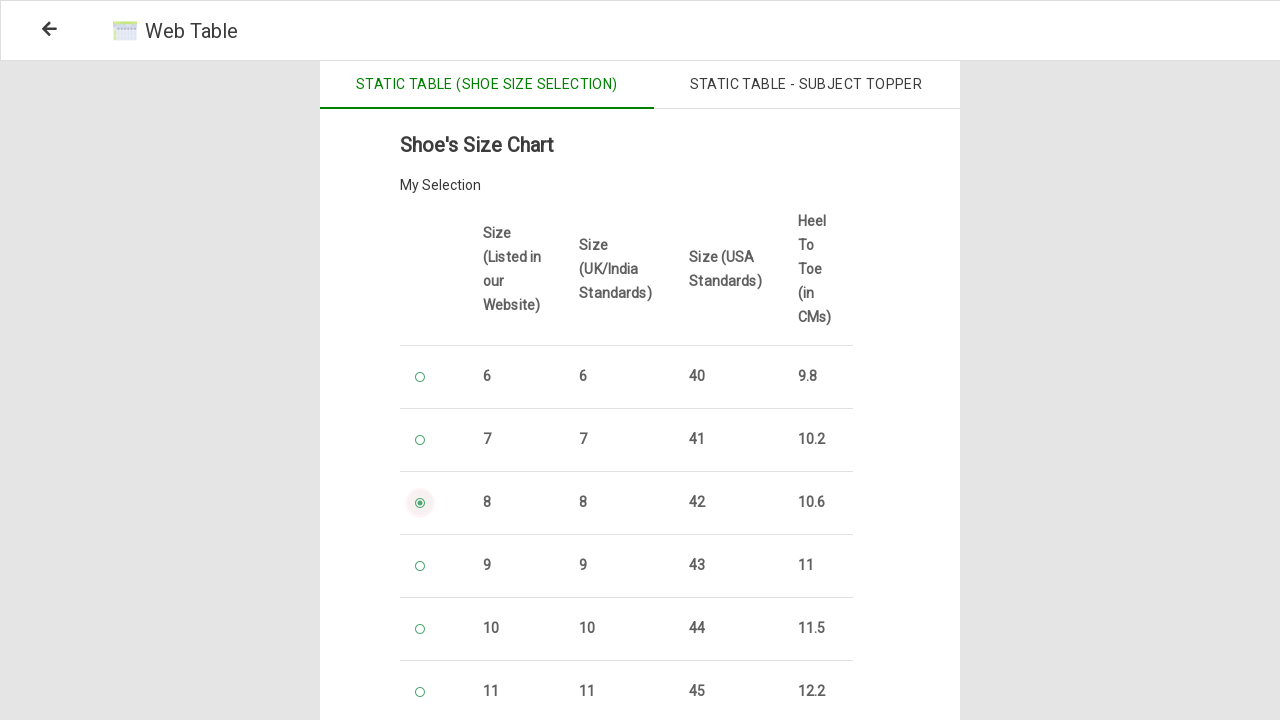

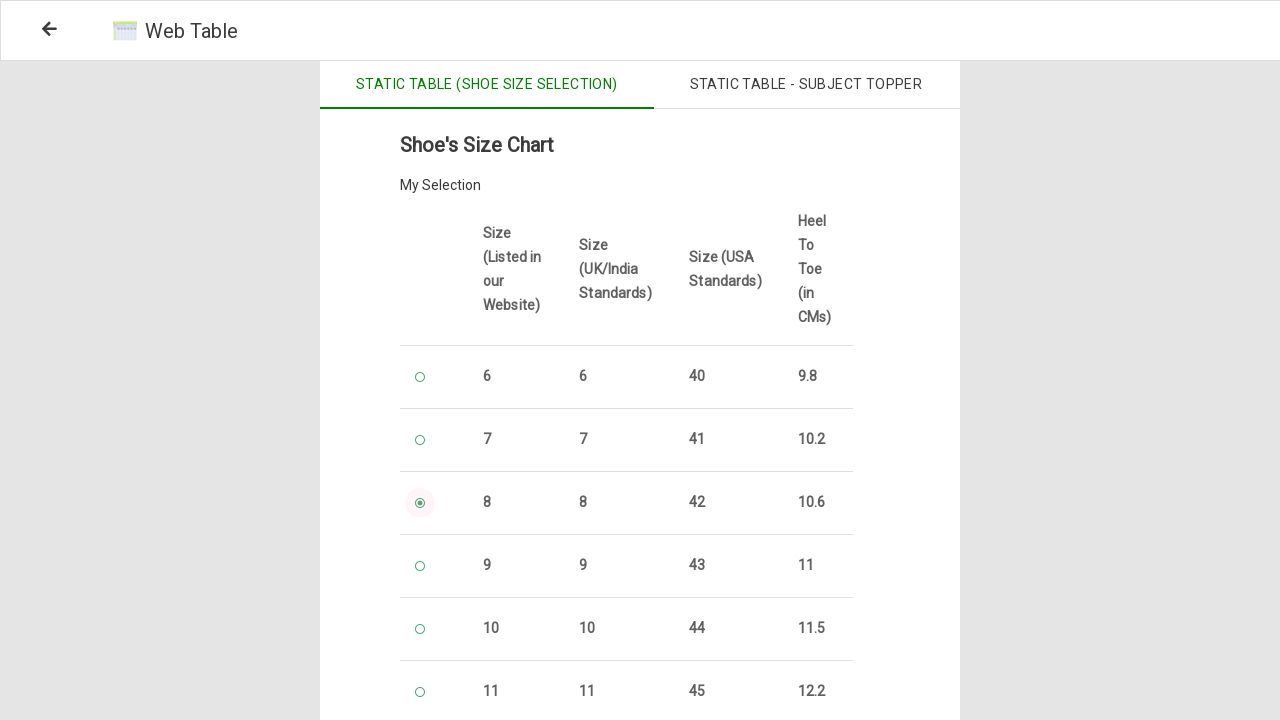